Tests the checkout flow by adding items to cart, proceeding to checkout, and applying a promo code

Starting URL: https://rahulshettyacademy.com/seleniumPractise/#/

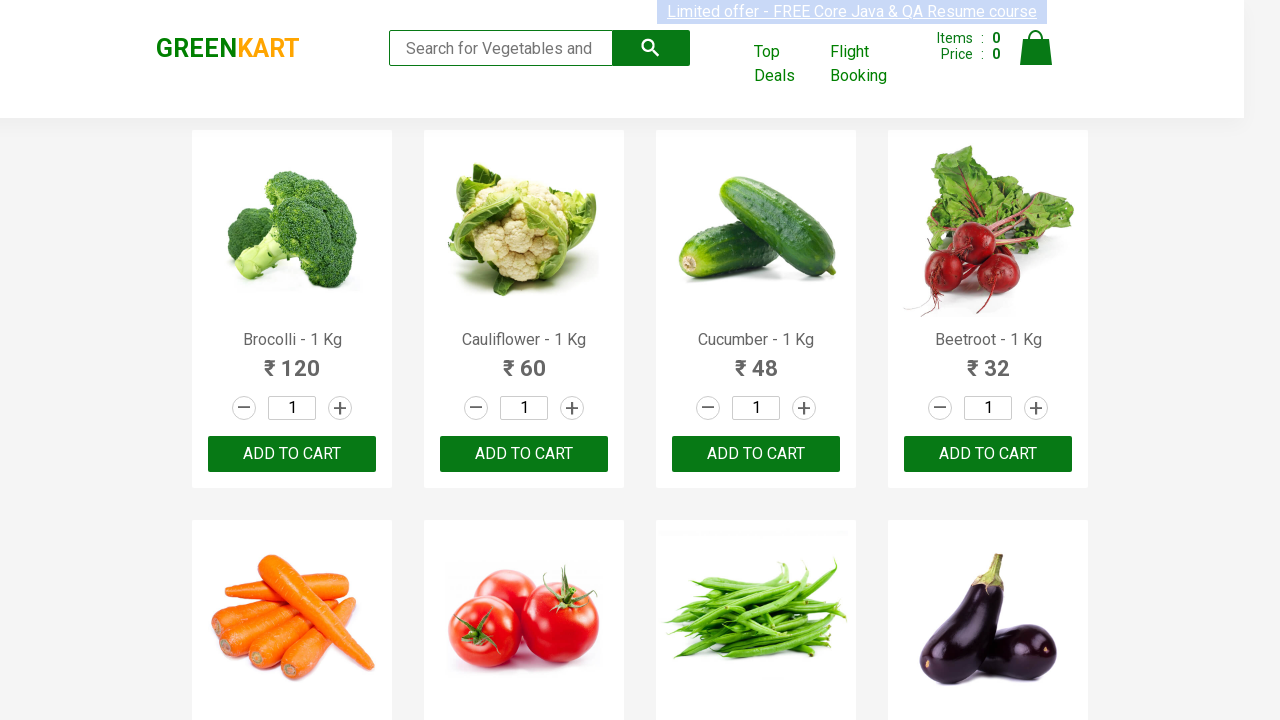

Waited for product names to load
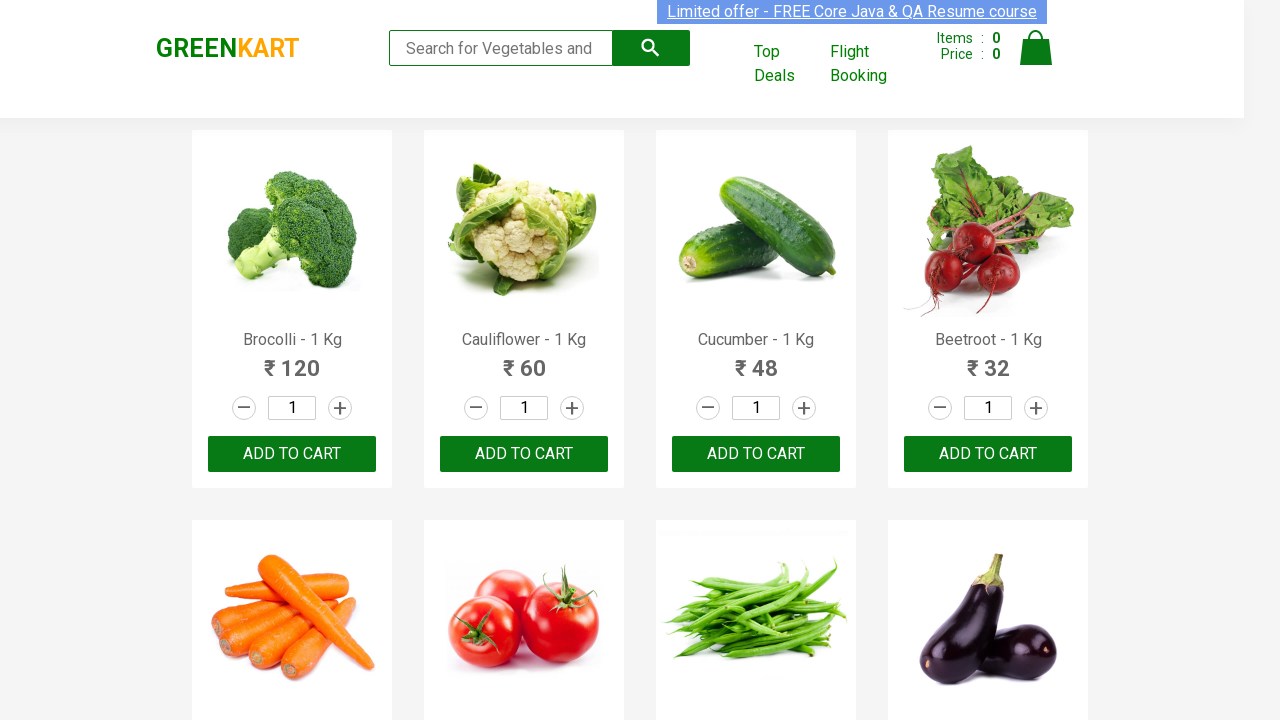

Retrieved all product elements from the page
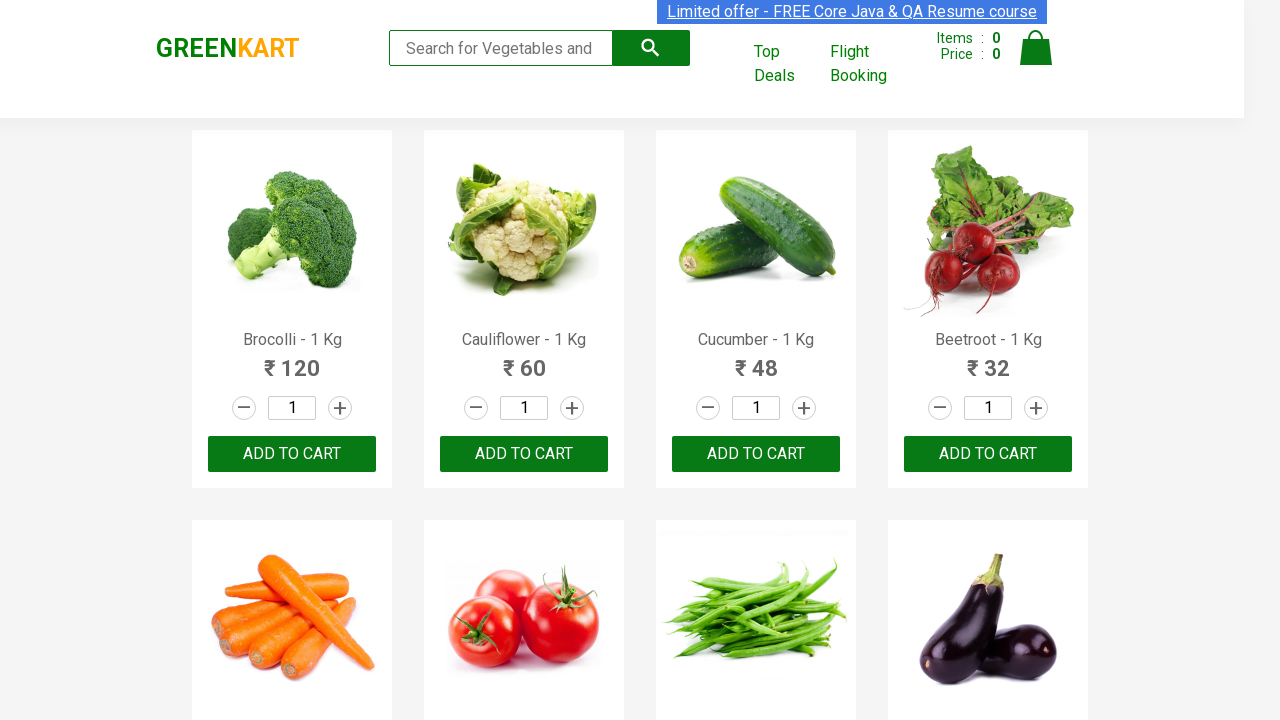

Added Brocolli to cart at (292, 454) on div.product-action button >> nth=0
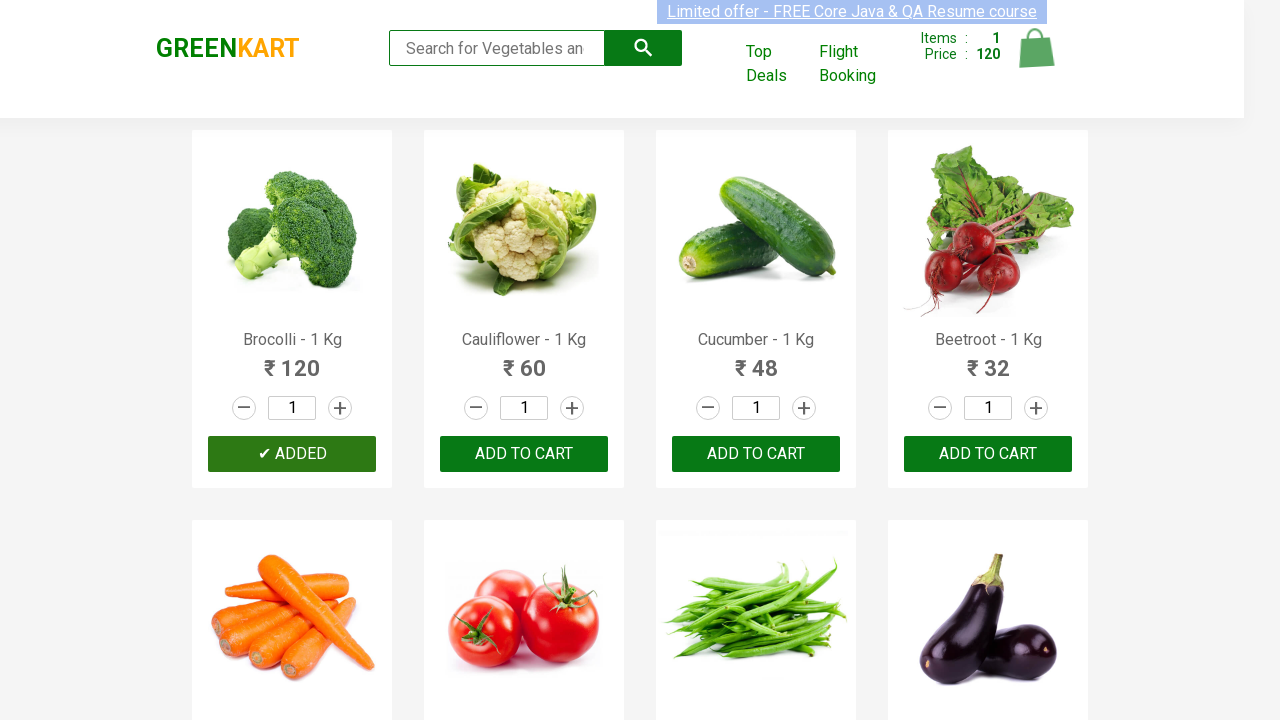

Added Cucumber to cart at (756, 454) on div.product-action button >> nth=2
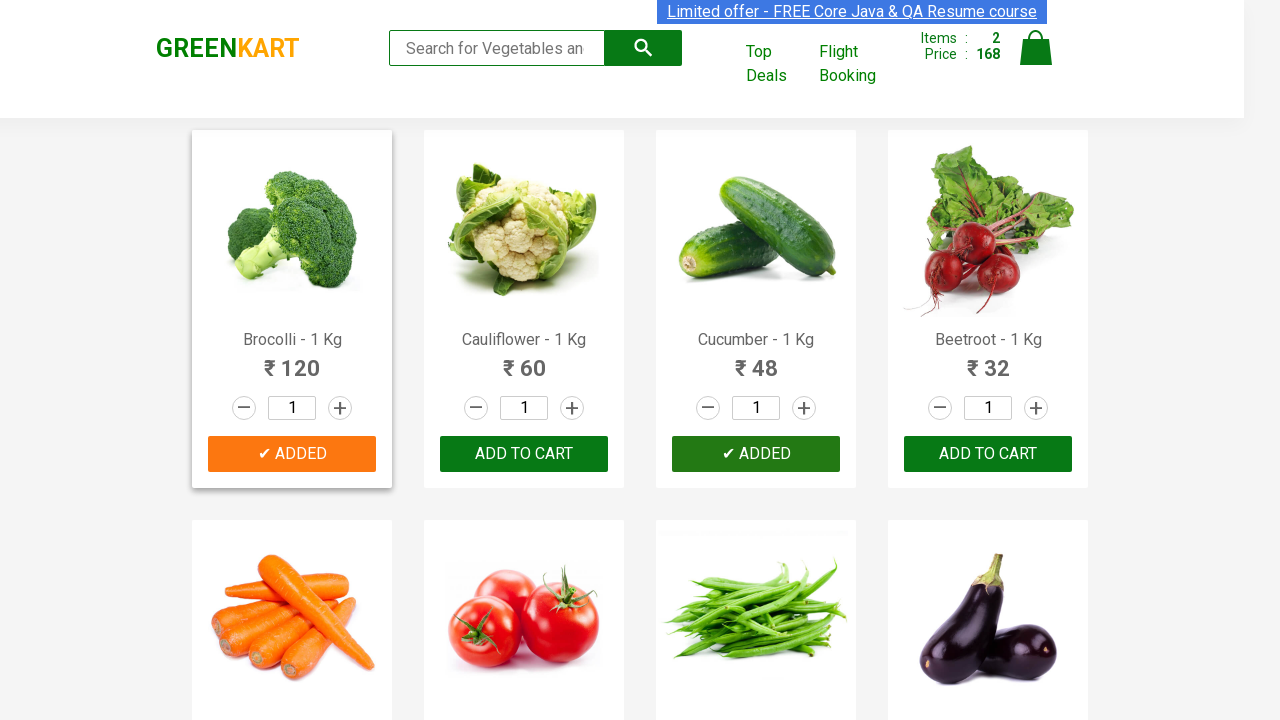

Added Beetroot to cart at (988, 454) on div.product-action button >> nth=3
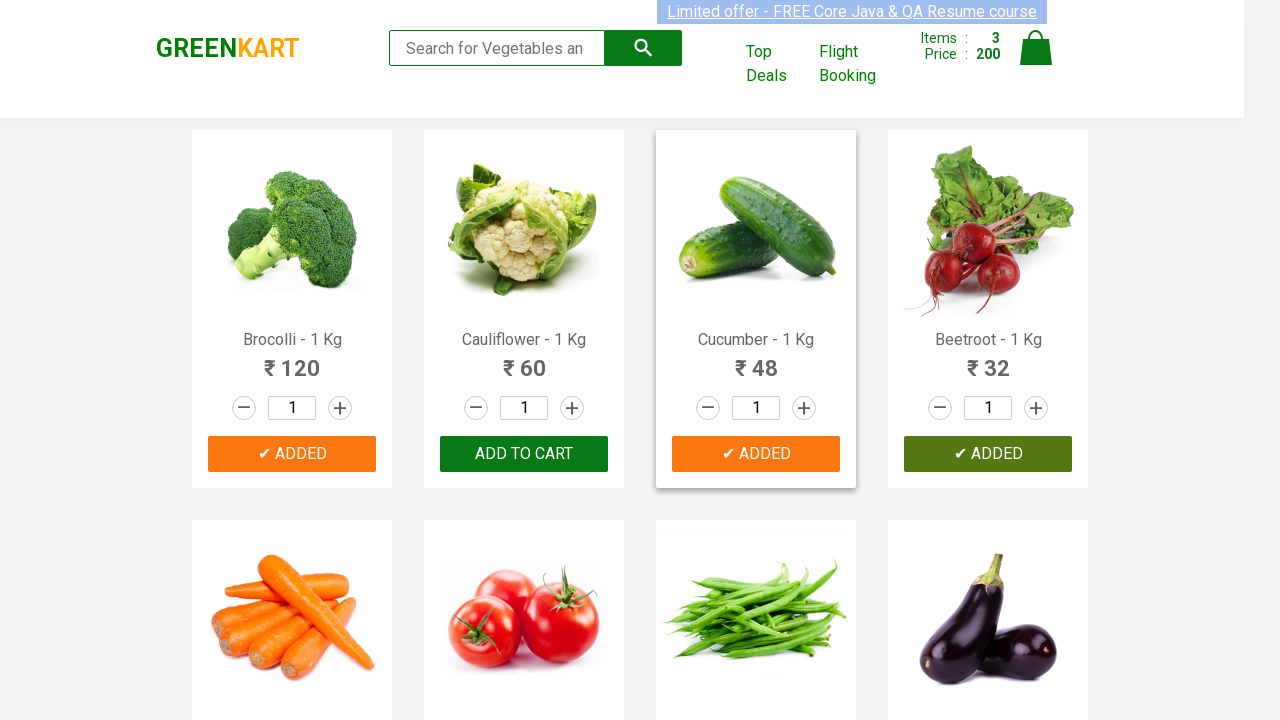

Clicked cart icon to view cart at (1036, 59) on a.cart-icon
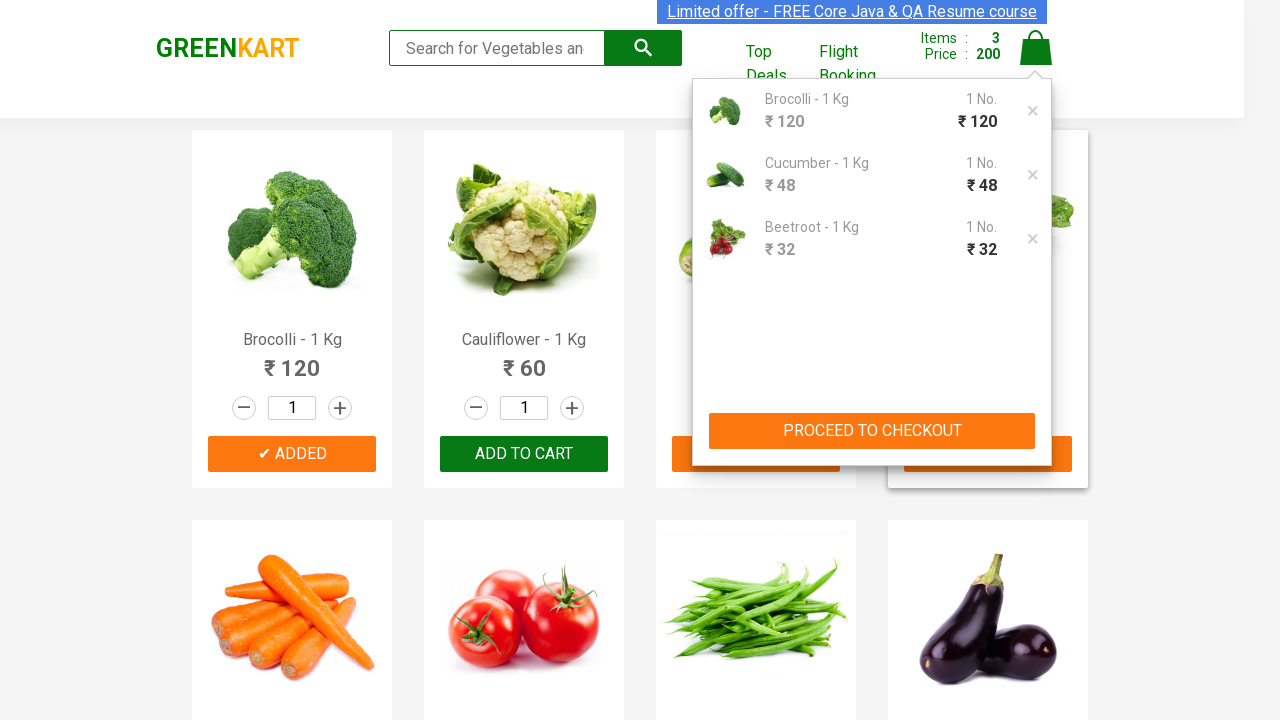

Clicked 'PROCEED TO CHECKOUT' button at (872, 431) on button:has-text('PROCEED TO CHECKOUT')
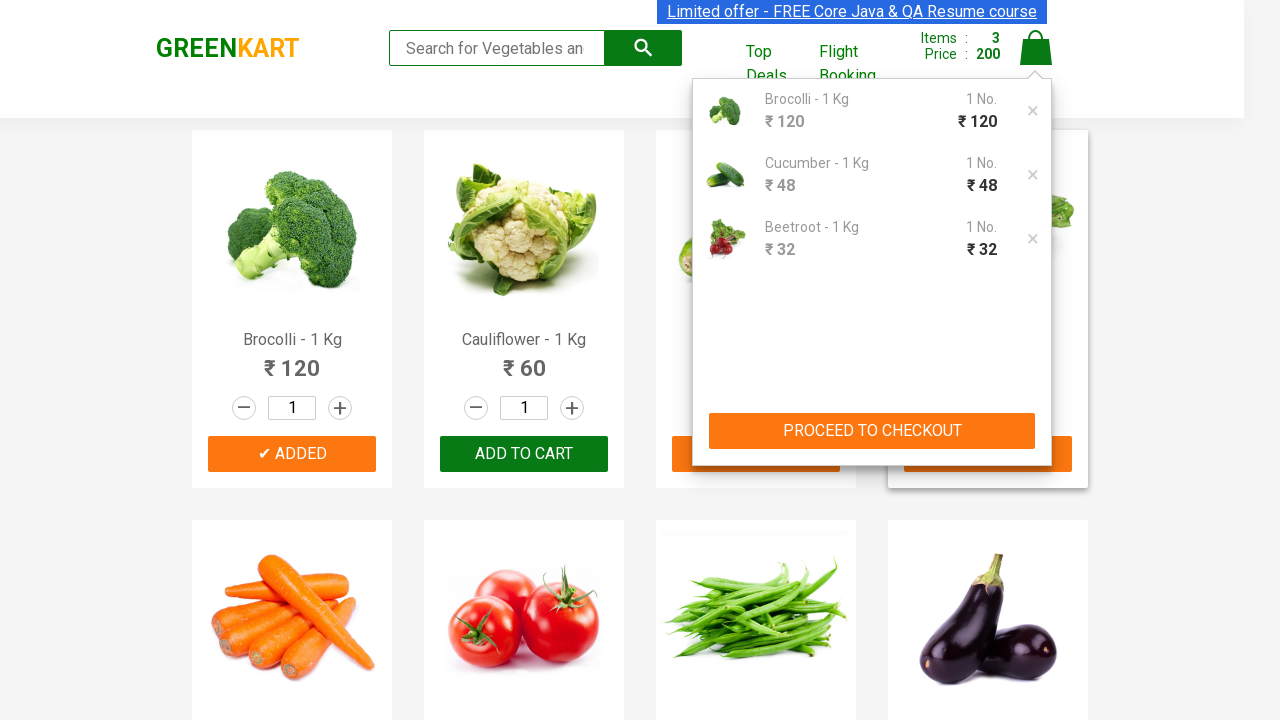

Entered promo code 'rahulshettyacademy' in promo code field on input.promoCode
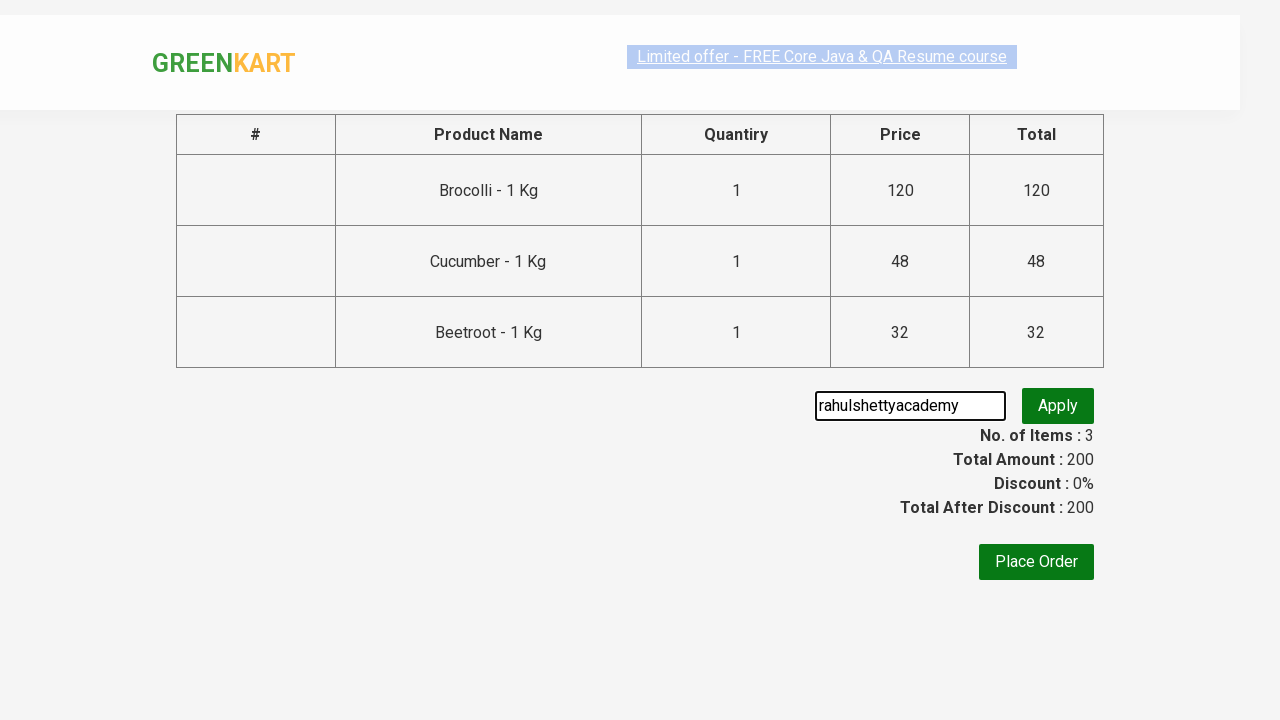

Clicked apply promo button to apply discount code at (1058, 406) on button.promoBtn
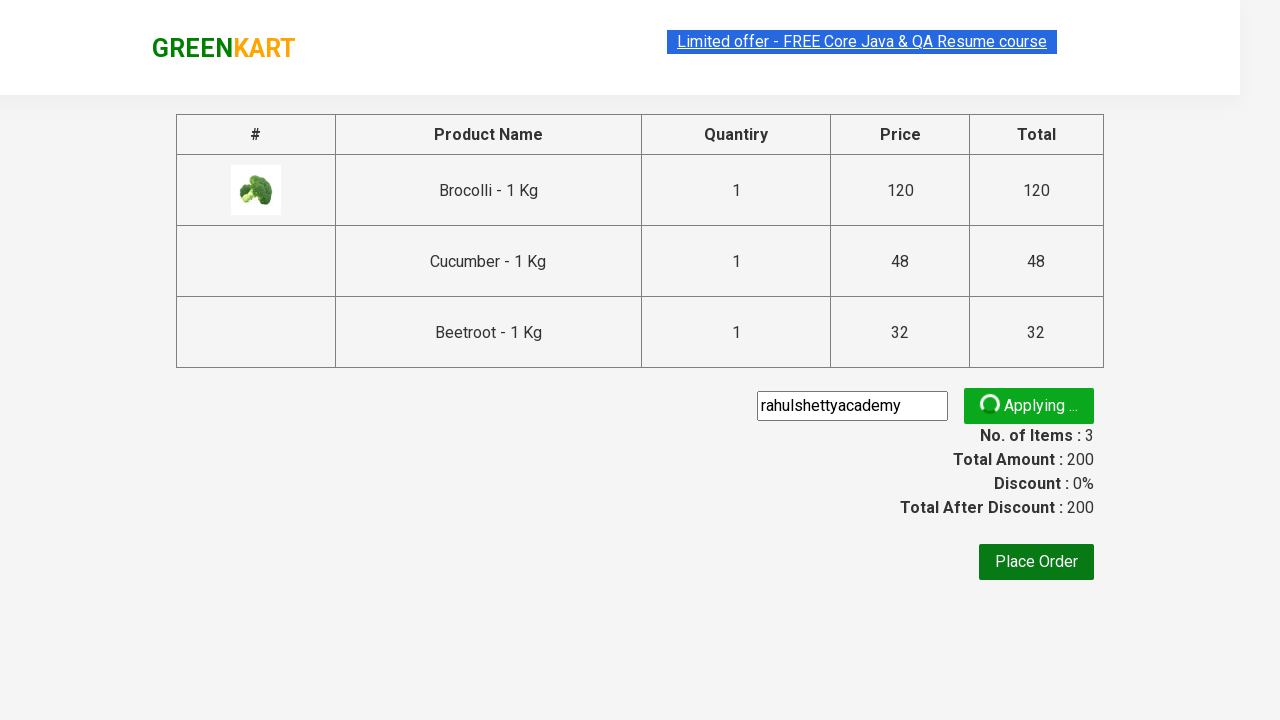

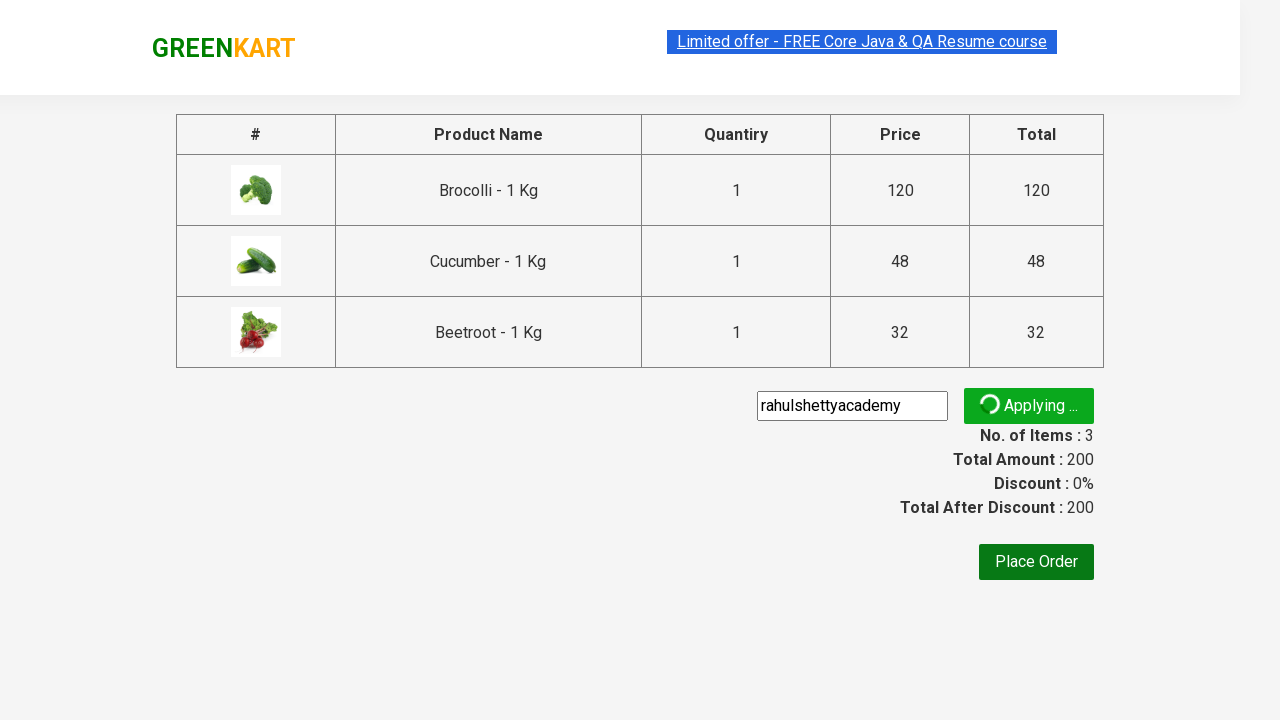